Verifies that the Video Masterclasses page has quote sections at mobile viewport

Starting URL: https://myprivatetutoronline.vercel.app/video-masterclasses

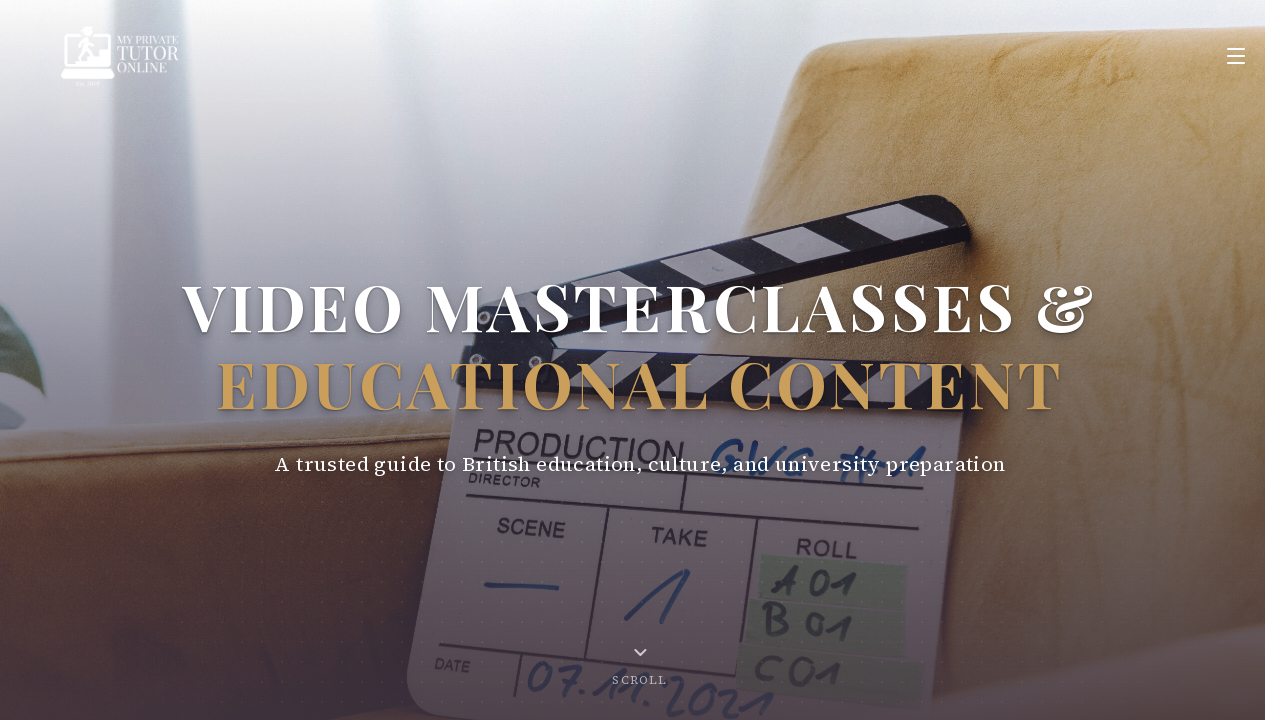

Set mobile viewport to 375x667
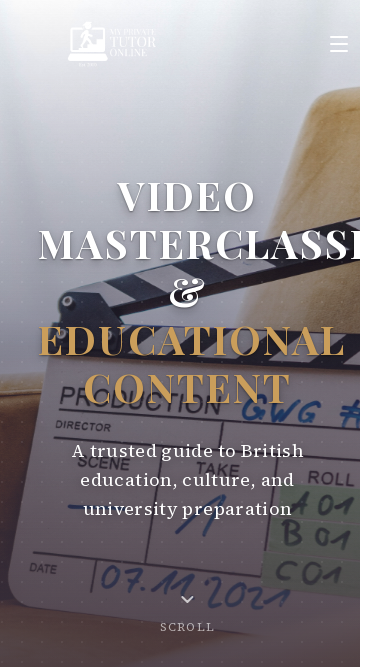

Waited for page to reach networkidle state
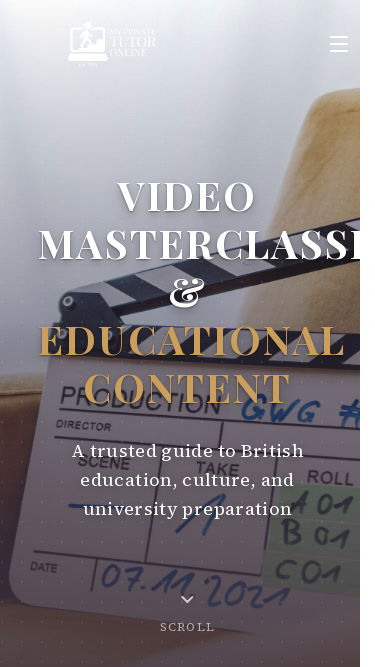

Waited 2000ms for page content to settle
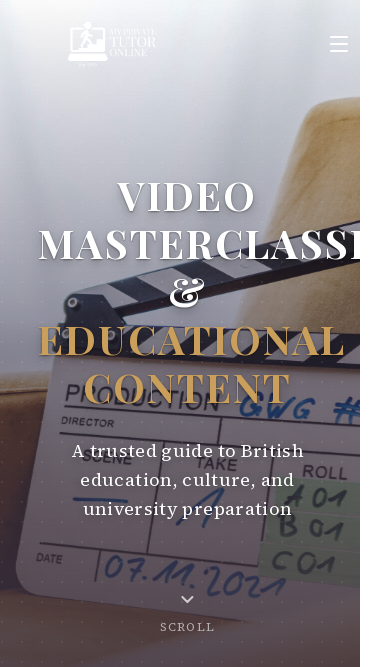

Located all elements matching selector 'blockquote'
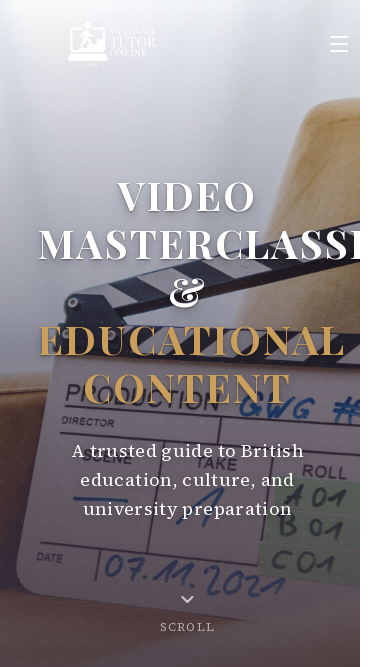

Located all elements matching selector '.quote-section'
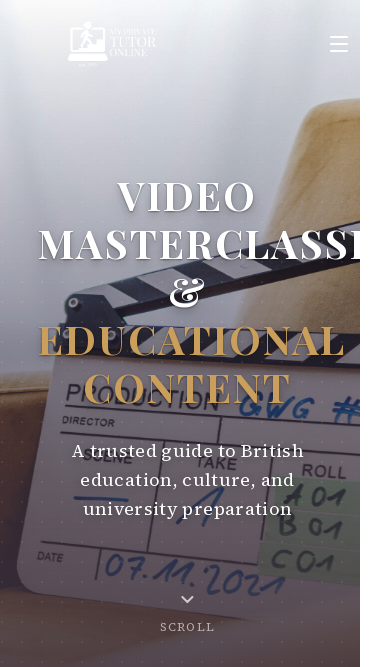

Located all elements matching selector '.font-serif.italic'
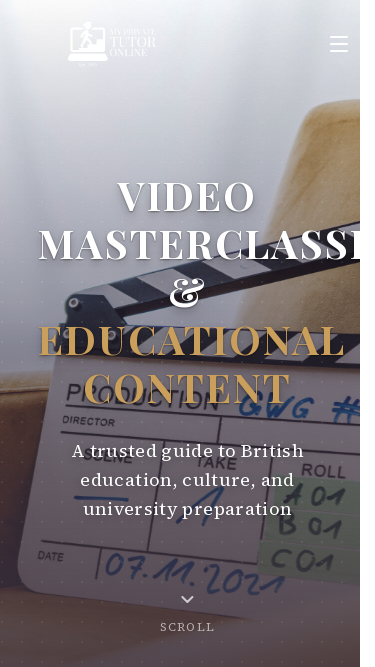

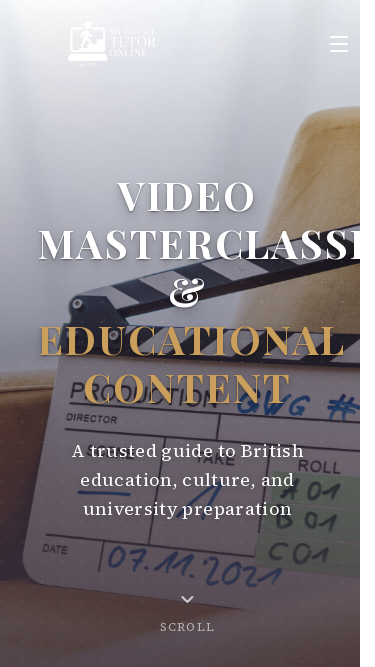